Tests double-click functionality by performing a double-click action on a button element and verifying the button is displayed

Starting URL: https://demoqa.com/buttons

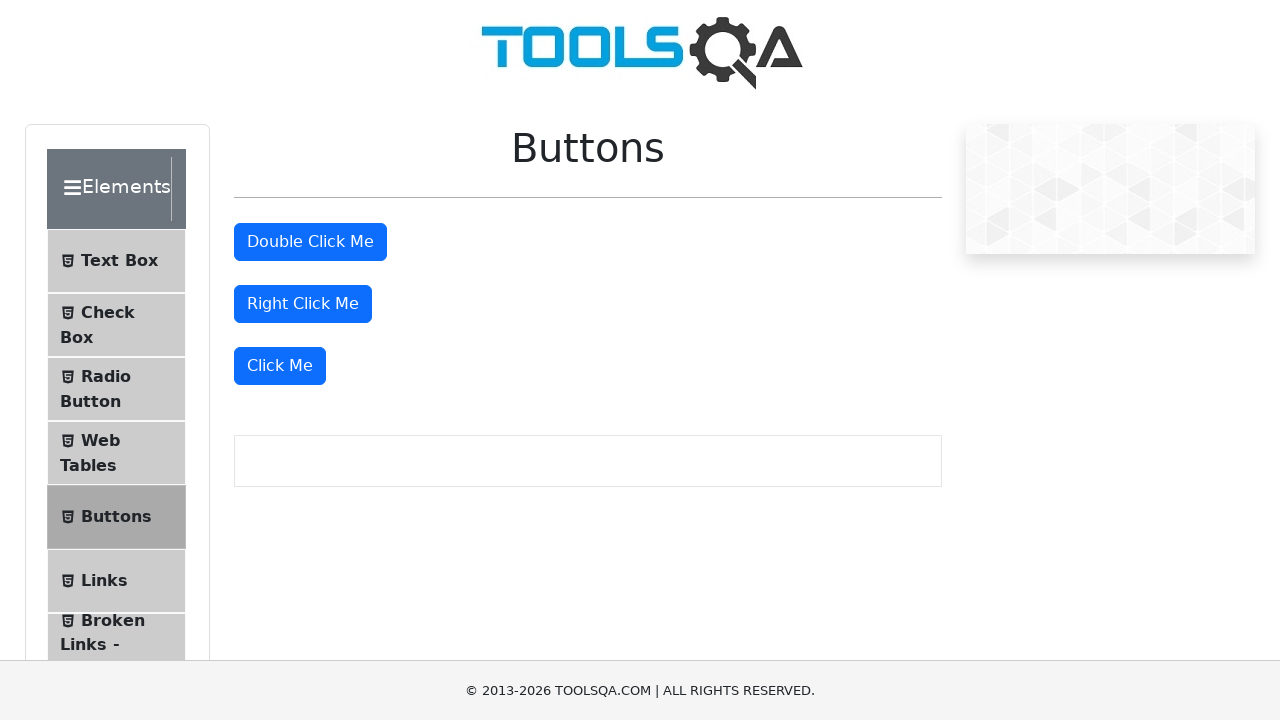

Double-click button is visible and ready
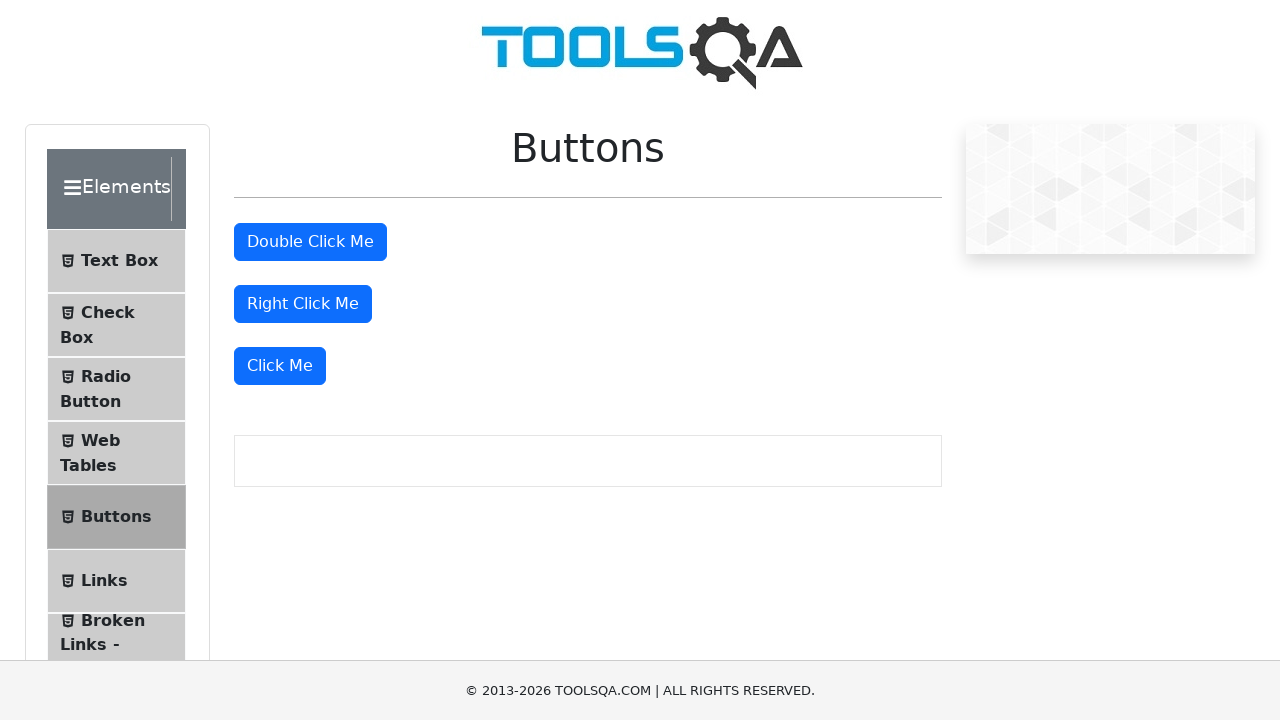

Performed double-click action on button at (310, 242) on xpath=//button[@id='doubleClickBtn']
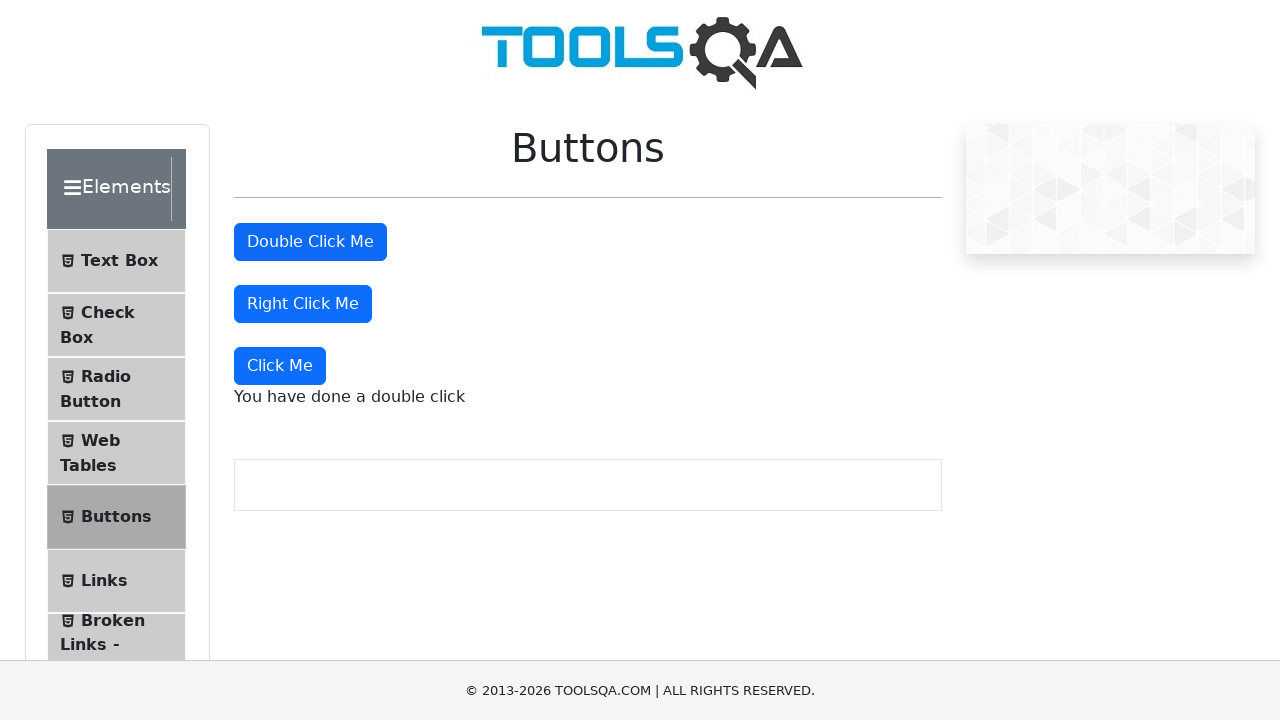

Double-click message appeared on the page
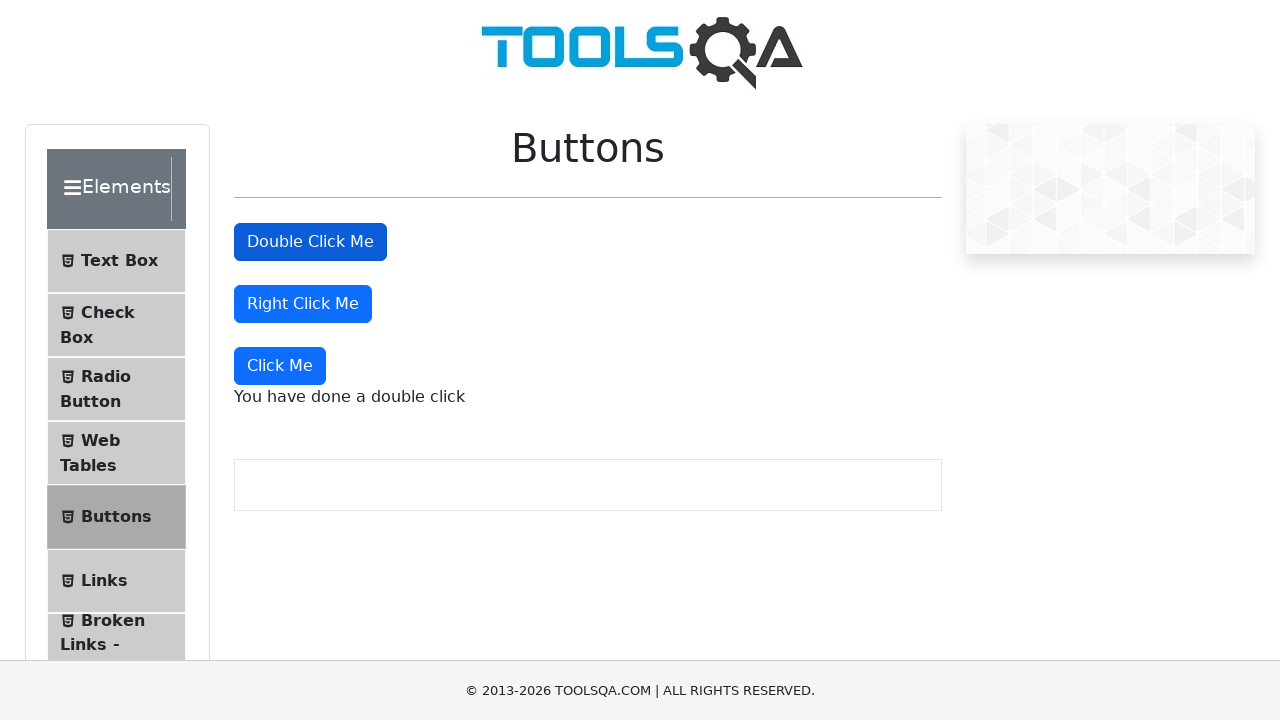

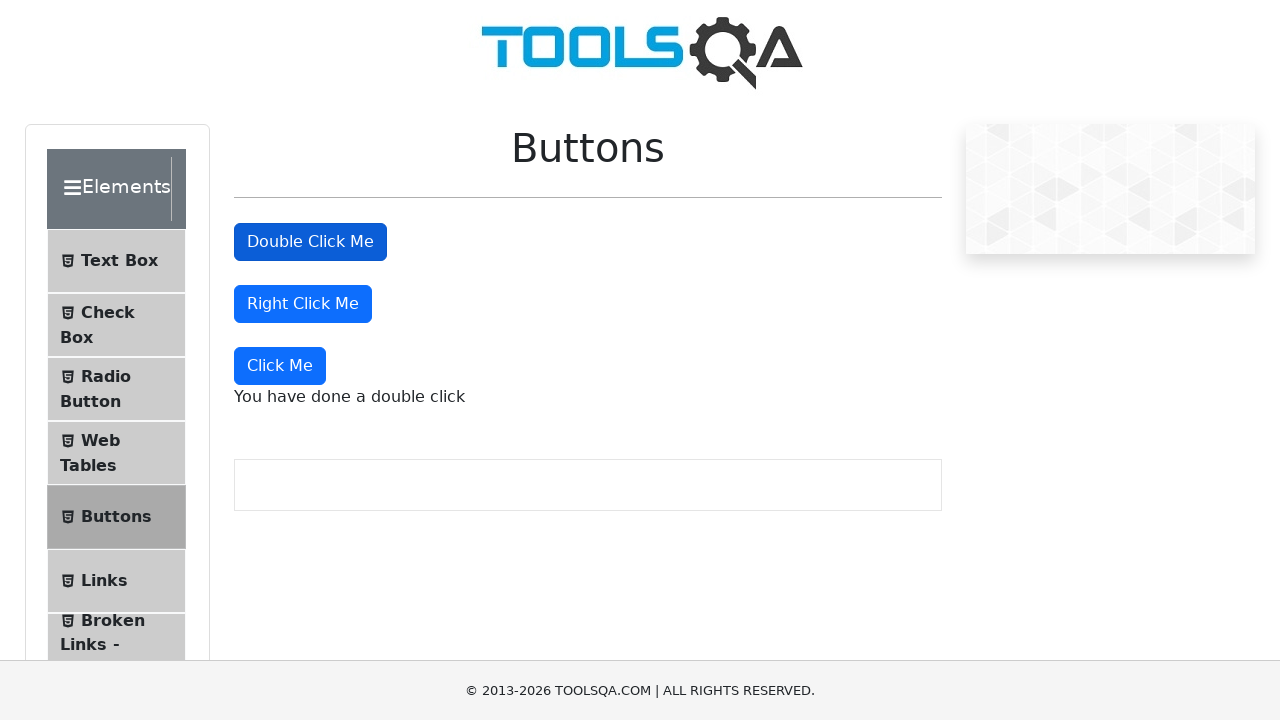